Tests clicking a checkbox by name attribute

Starting URL: https://rahulshettyacademy.com/AutomationPractice/

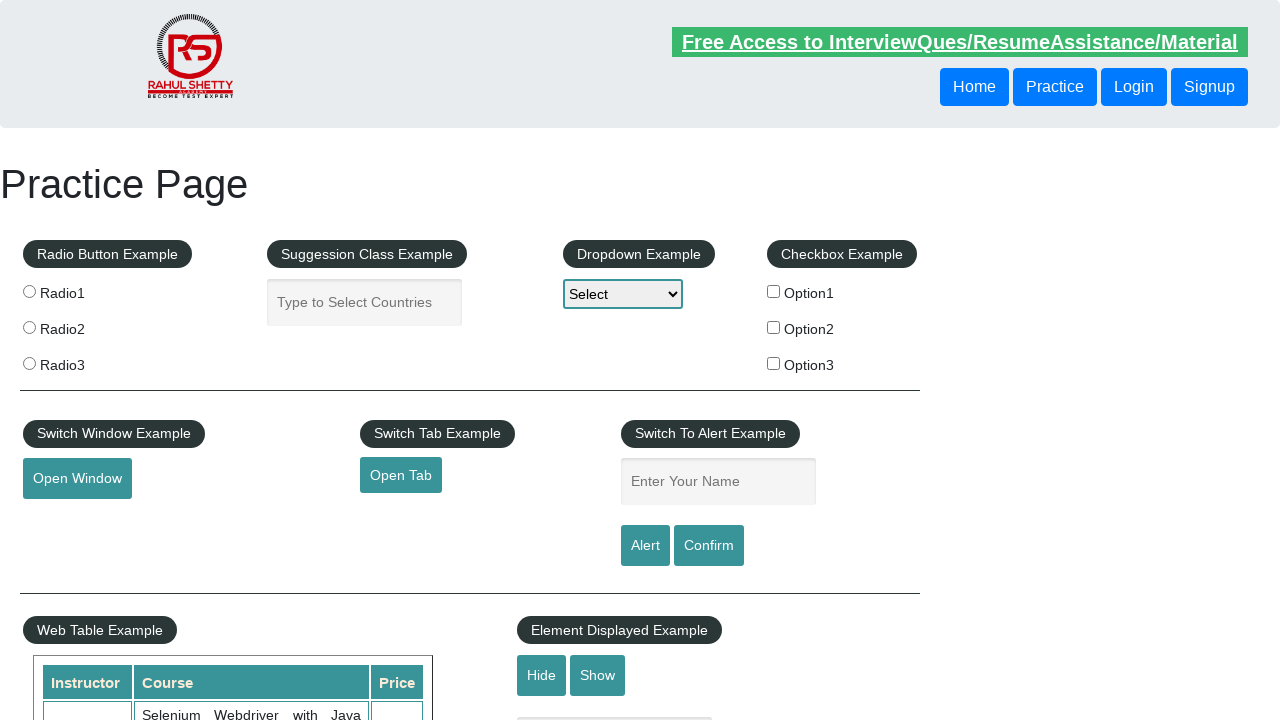

Clicked checkbox with name attribute 'checkBoxOption2' at (774, 327) on [name='checkBoxOption2']
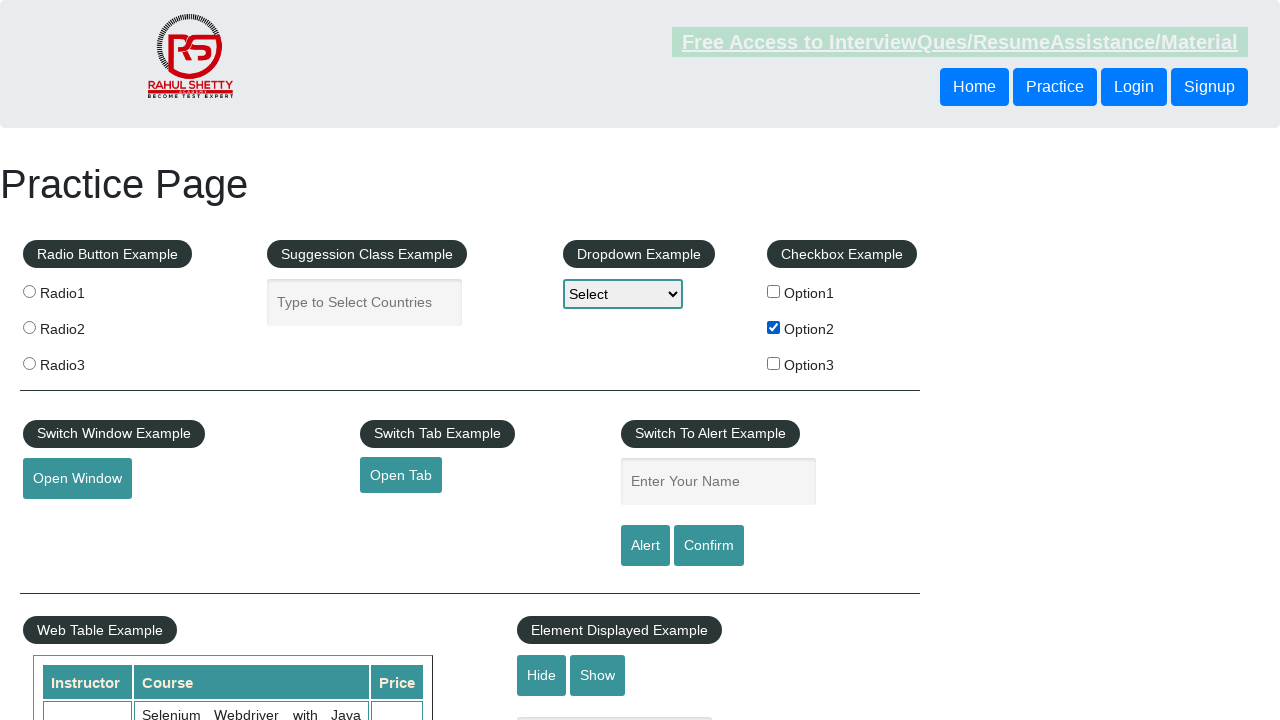

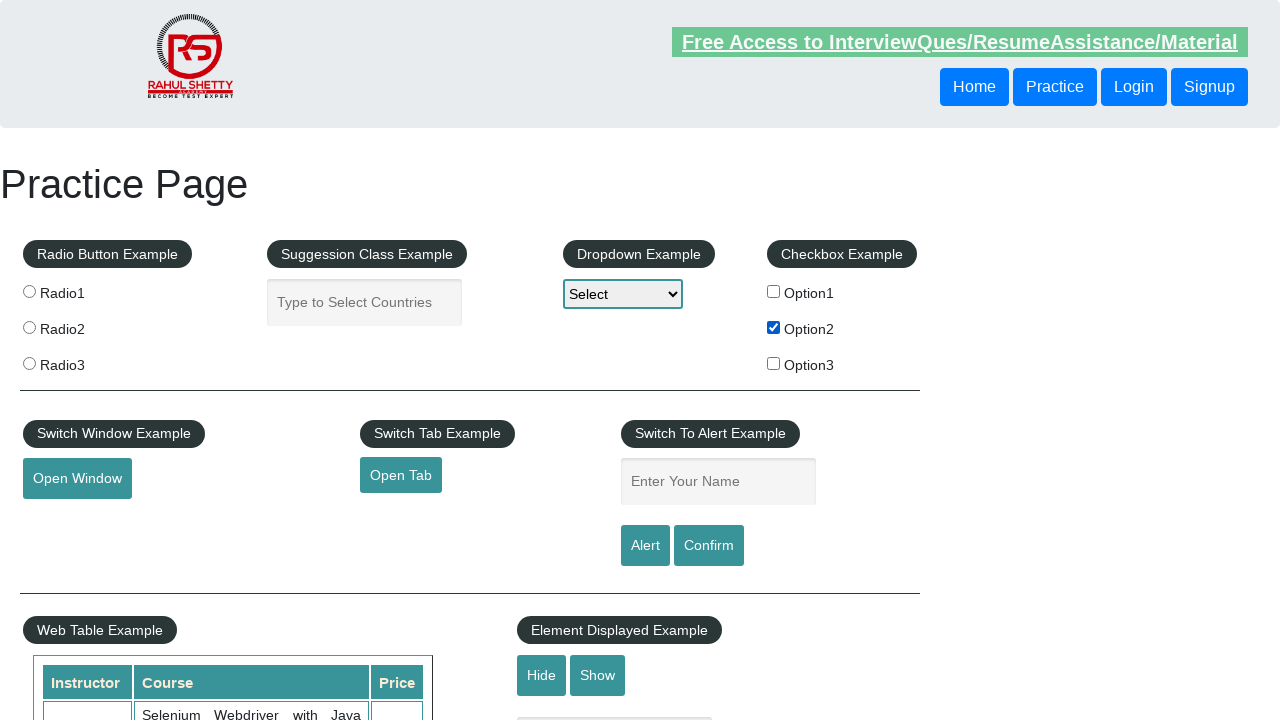